Tests drag-and-drop functionality by dragging a football element to two different drop zones and verifying each drop was successful.

Starting URL: https://training-support.net/webelements/drag-drop

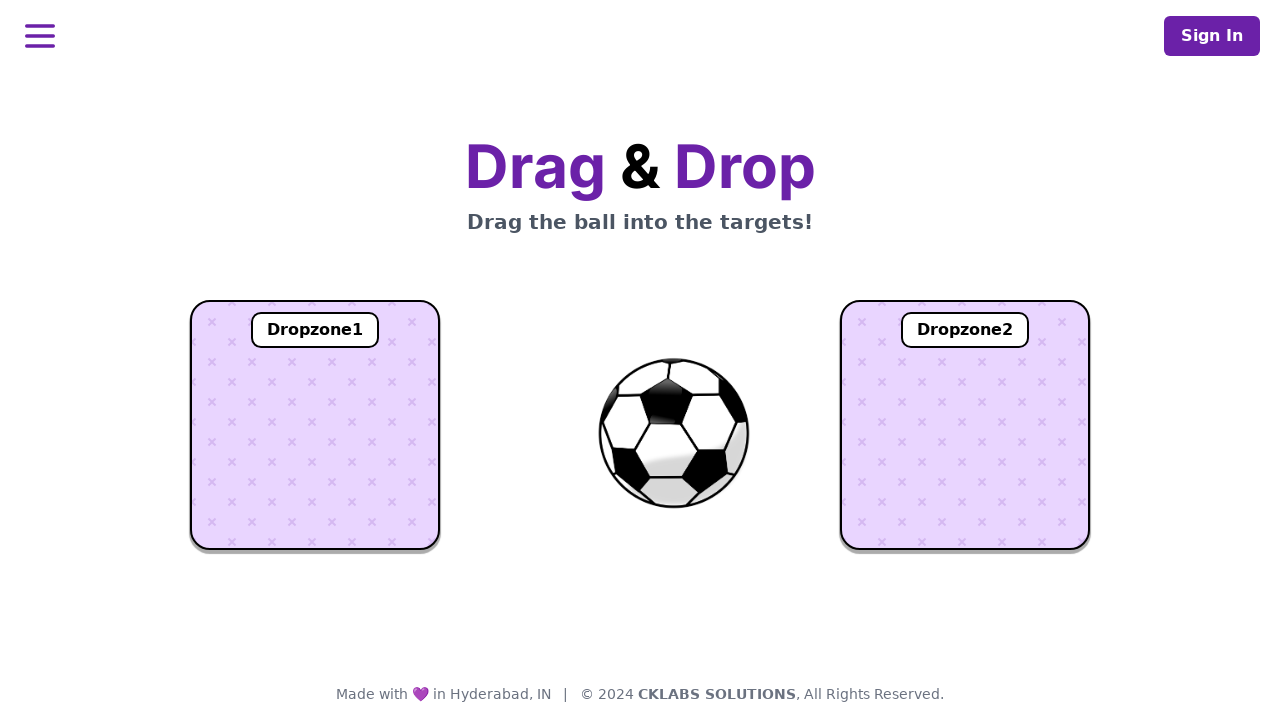

Located the football element
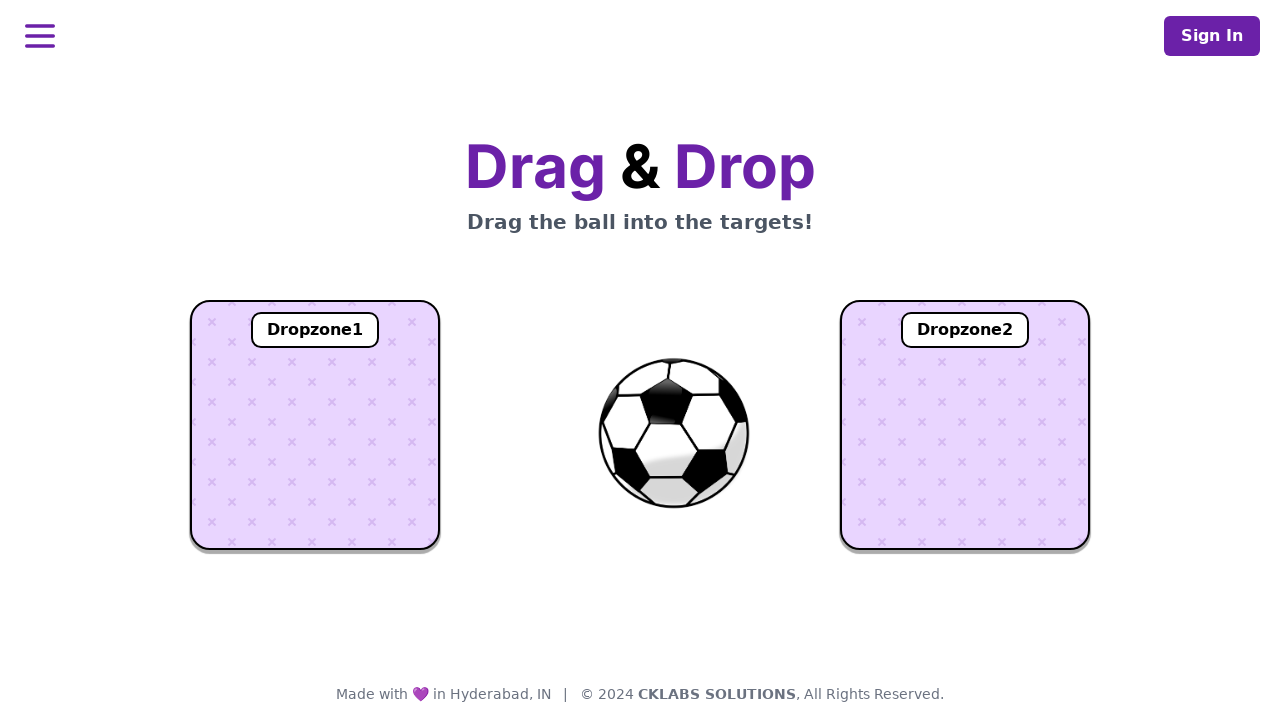

Located dropzone 1
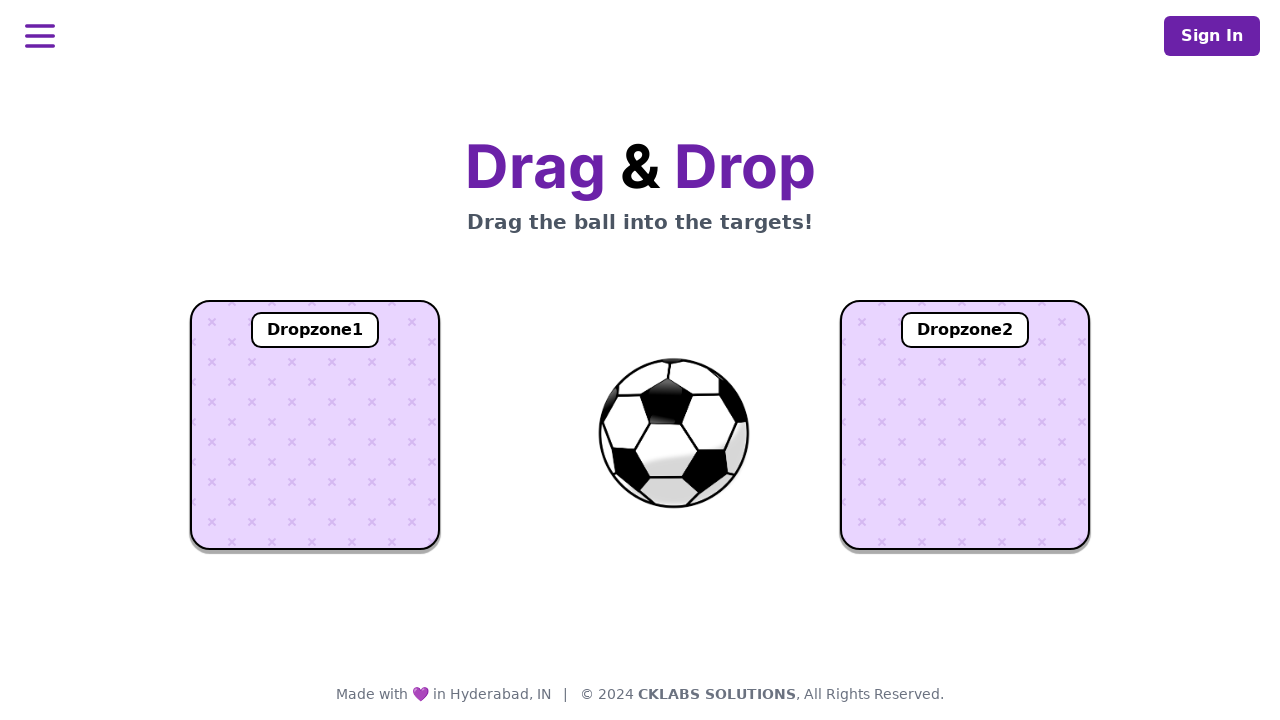

Located dropzone 2
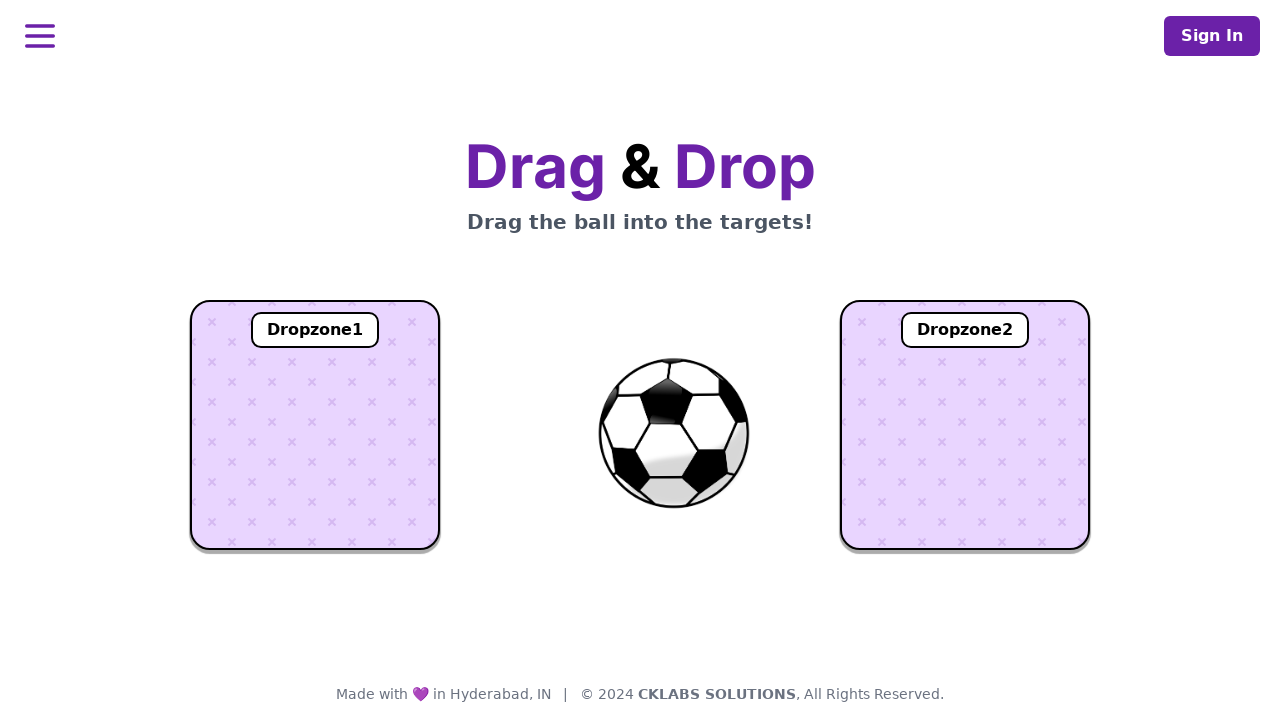

Dragged football element to dropzone 1 at (315, 425)
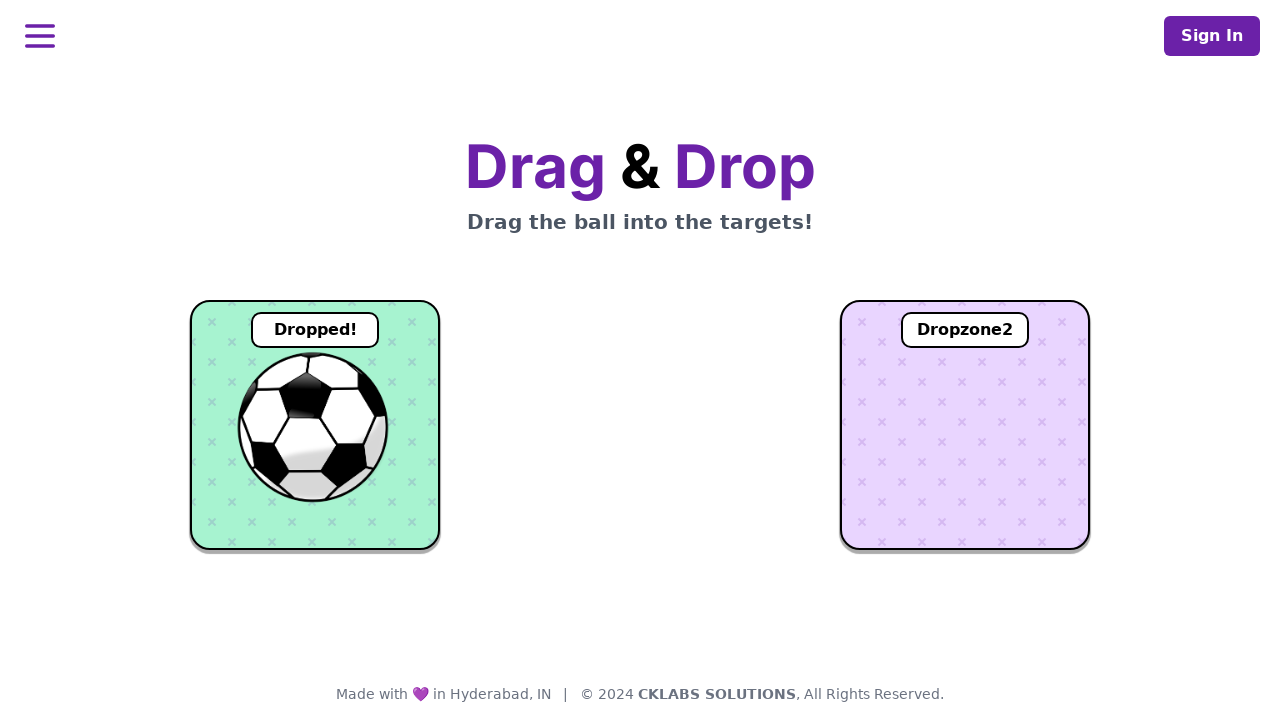

Verified football was successfully dropped in dropzone 1
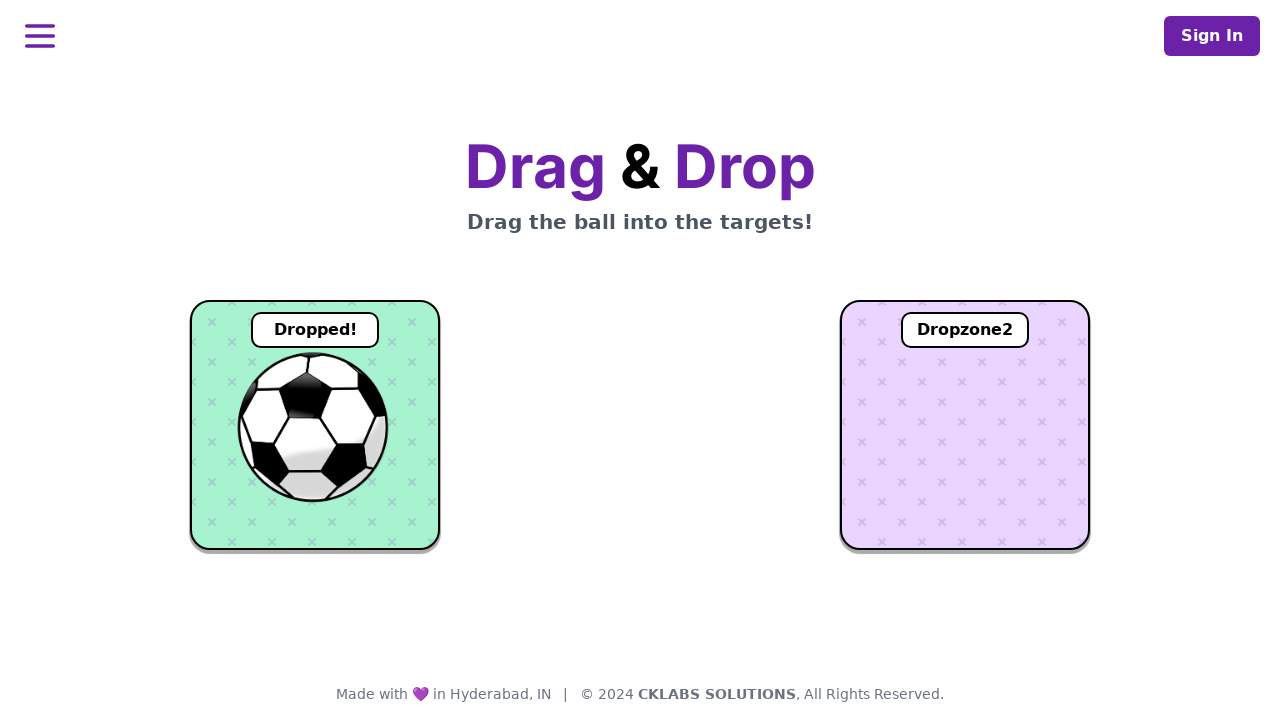

Dragged football element to dropzone 2 at (965, 425)
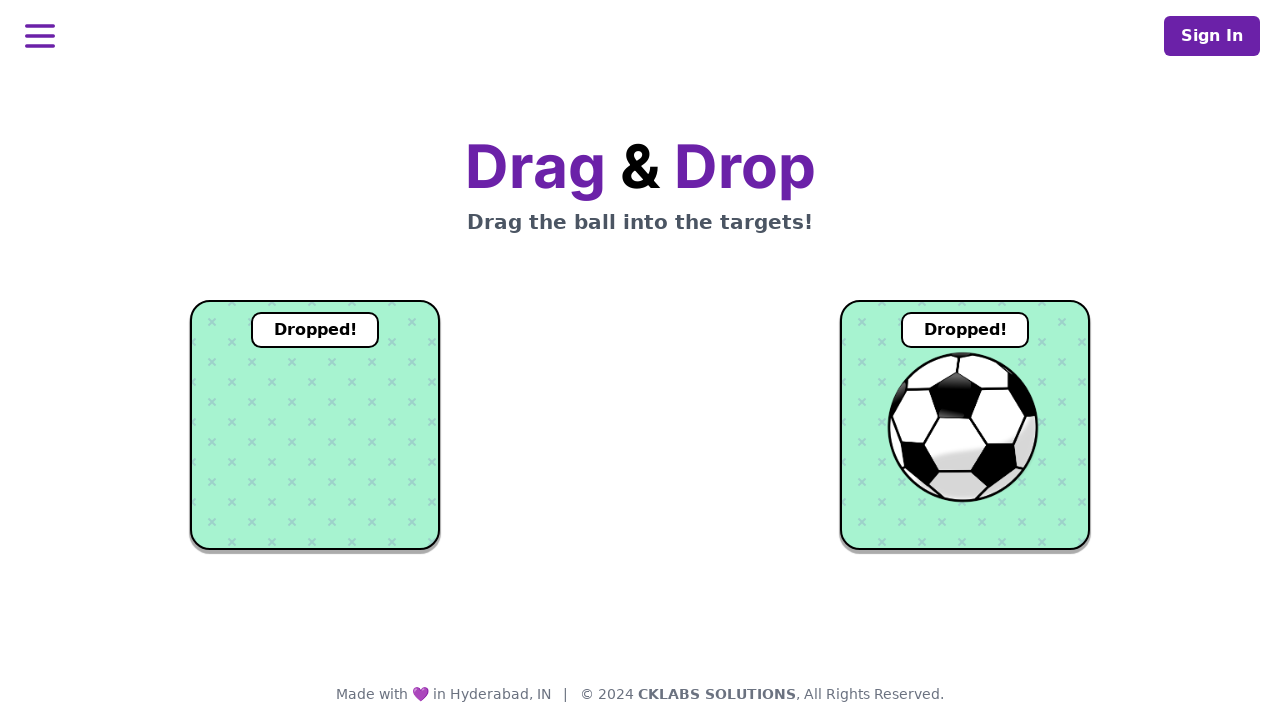

Verified football was successfully dropped in dropzone 2
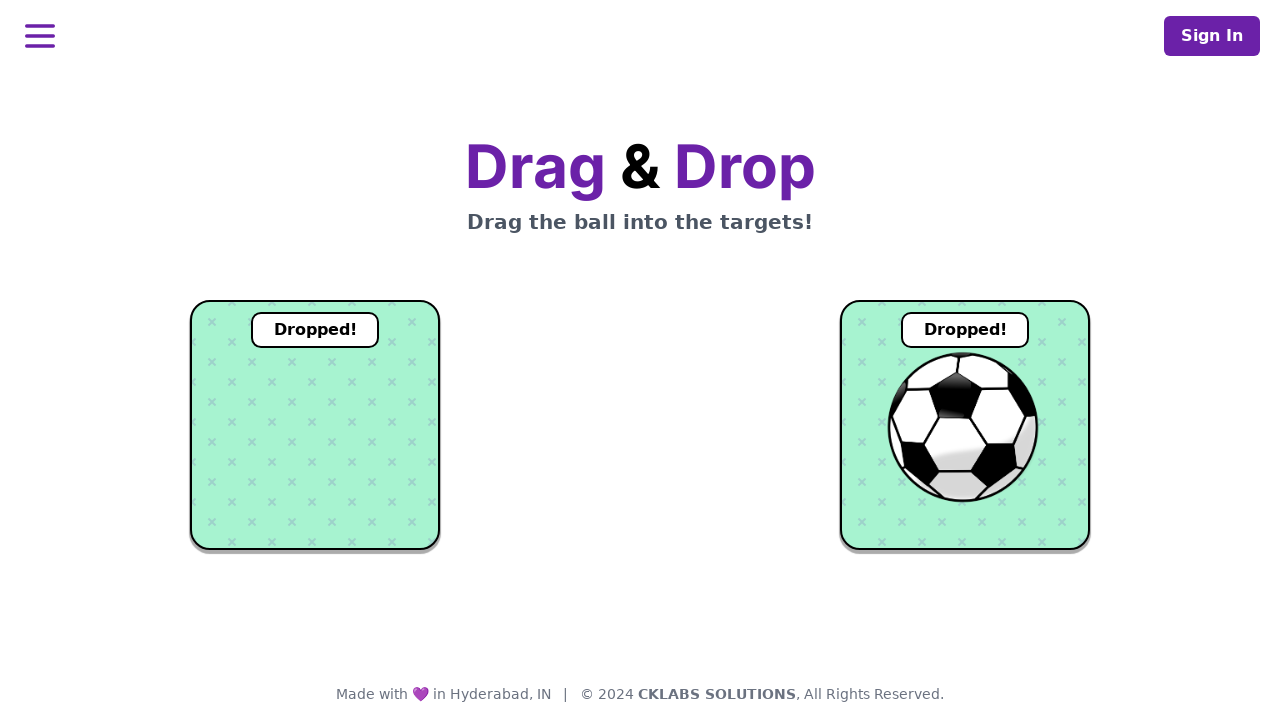

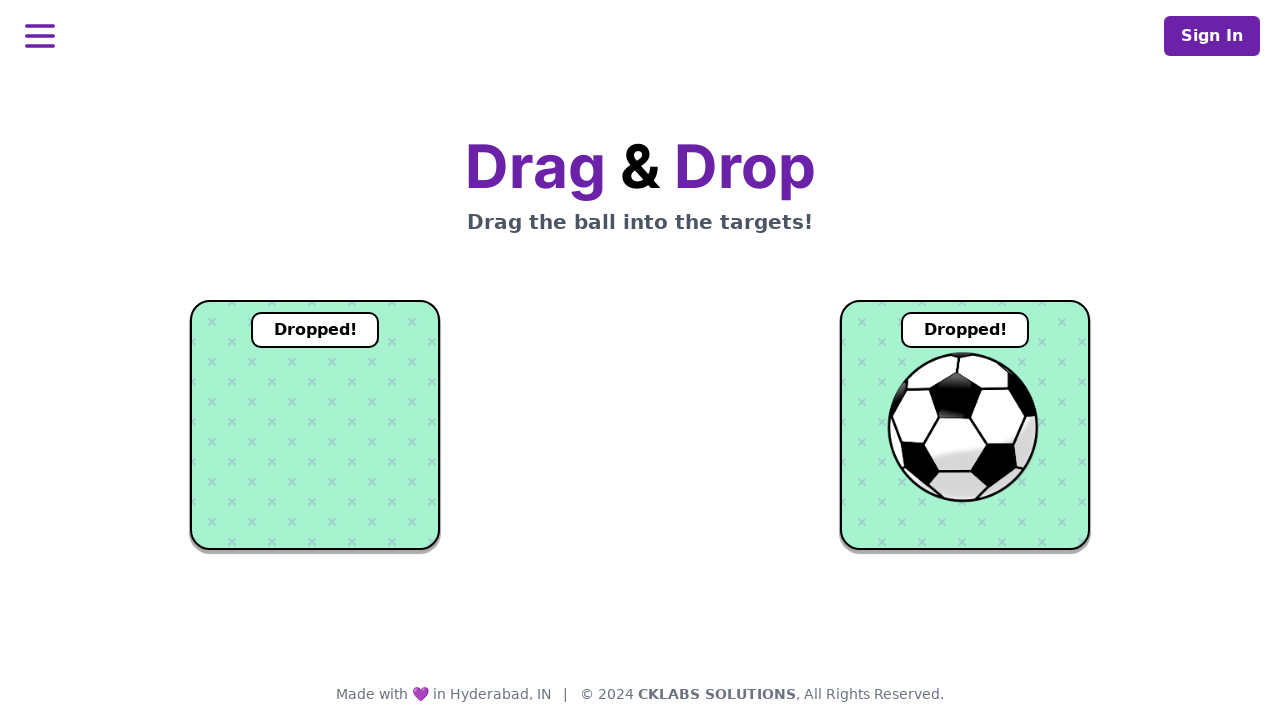